Tests registration form with email missing domain name part

Starting URL: http://intershop5.skillbox.ru/register/

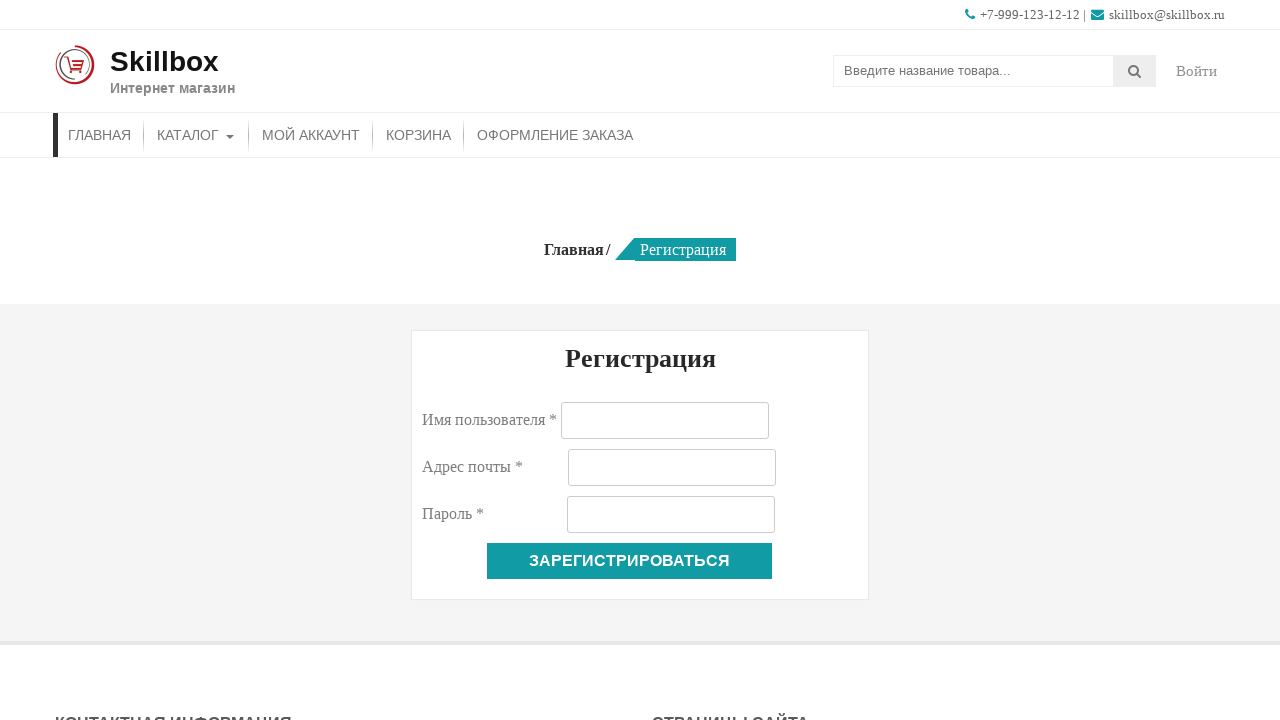

Filled username field with 'Not Domain' on //input[@name='username']
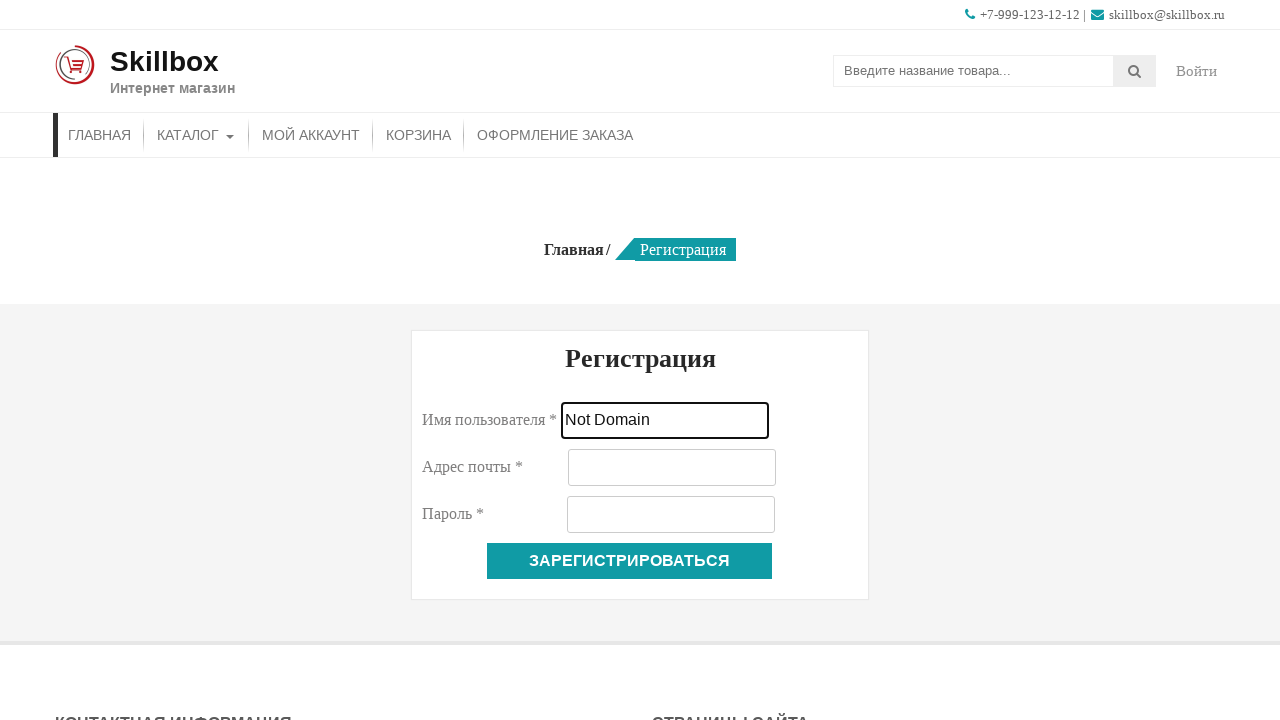

Filled email field with 'notdomain@.com' (missing domain name part) on //input[@name='email']
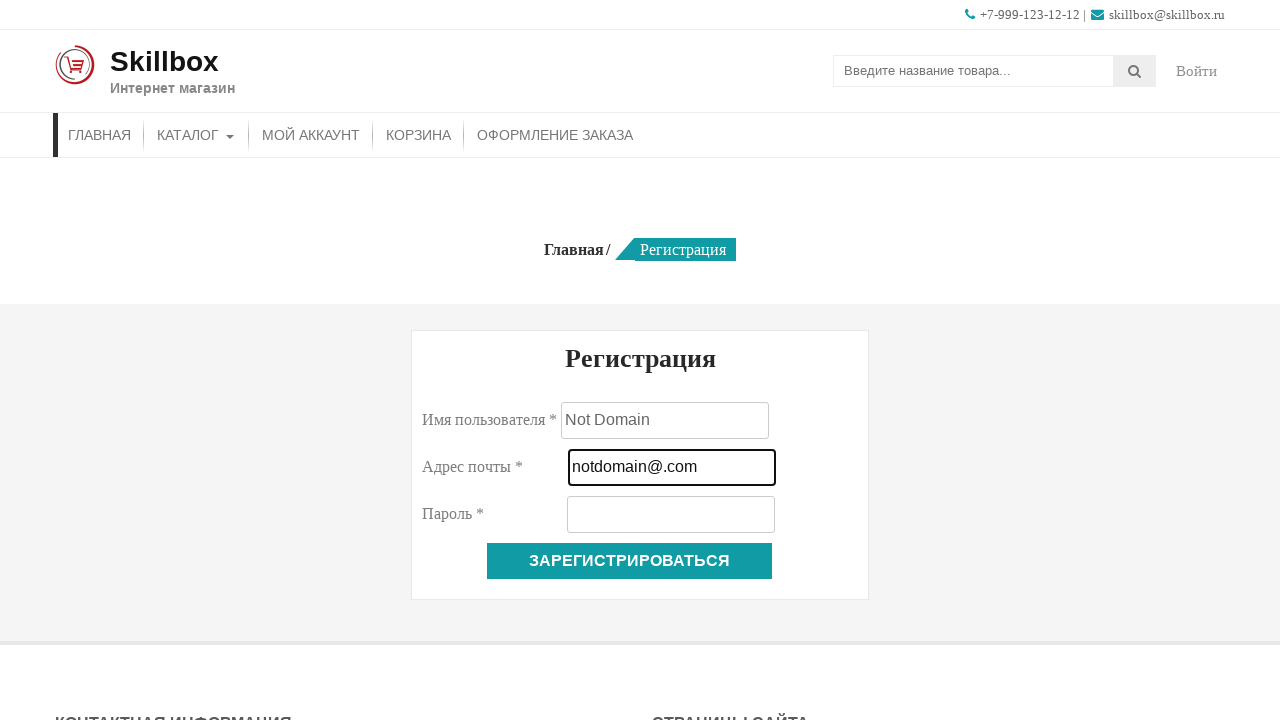

Filled password field with 'Pass-123' on //input[@name='password']
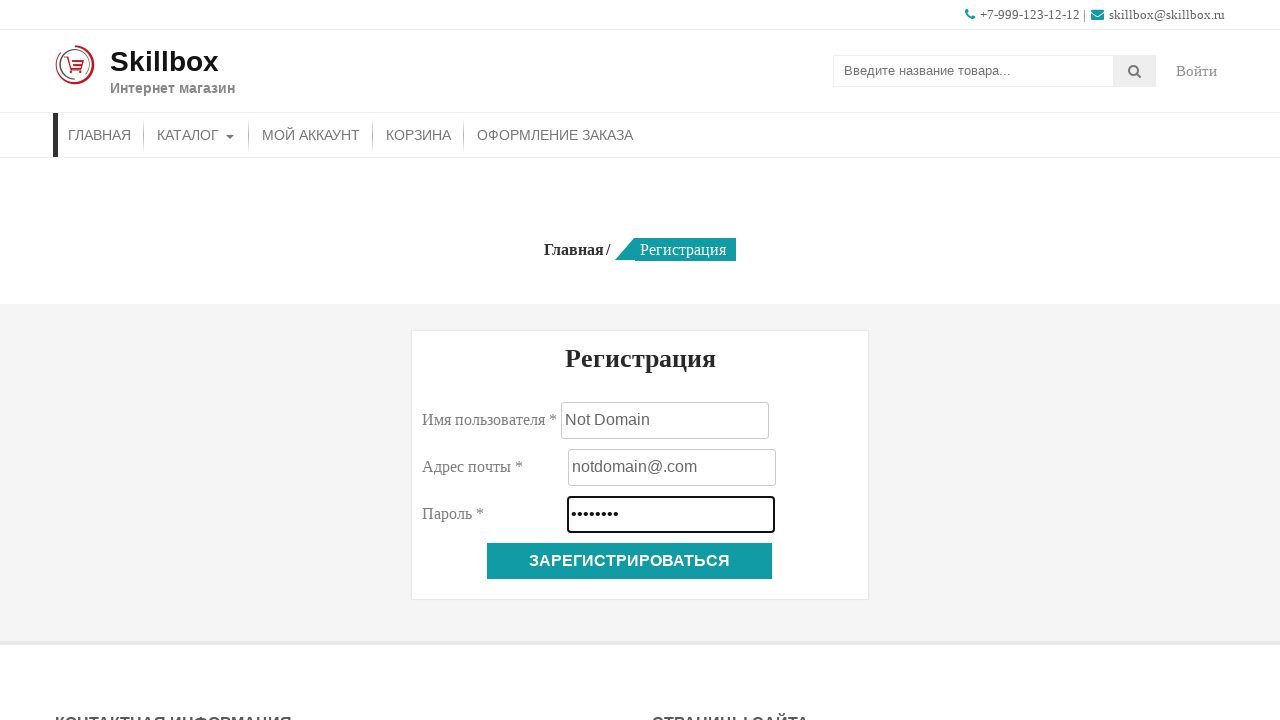

Clicked register button to submit form with invalid email at (630, 561) on xpath=//button[@name='register']
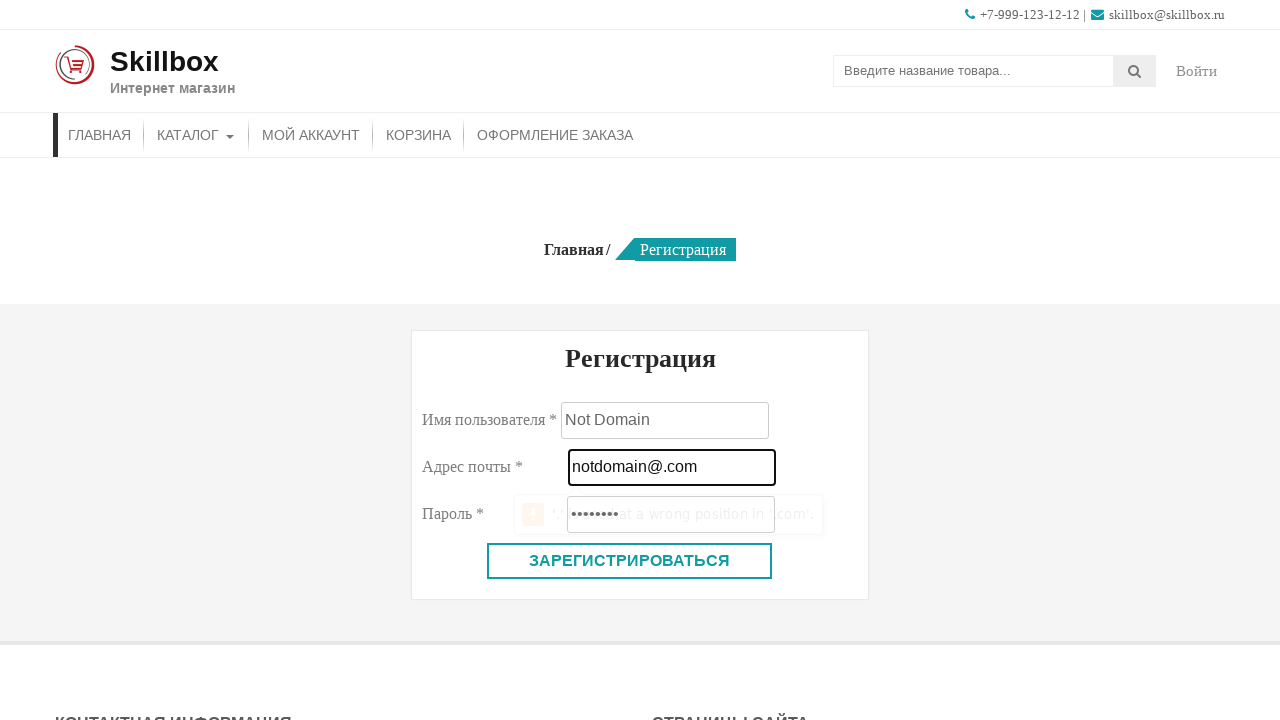

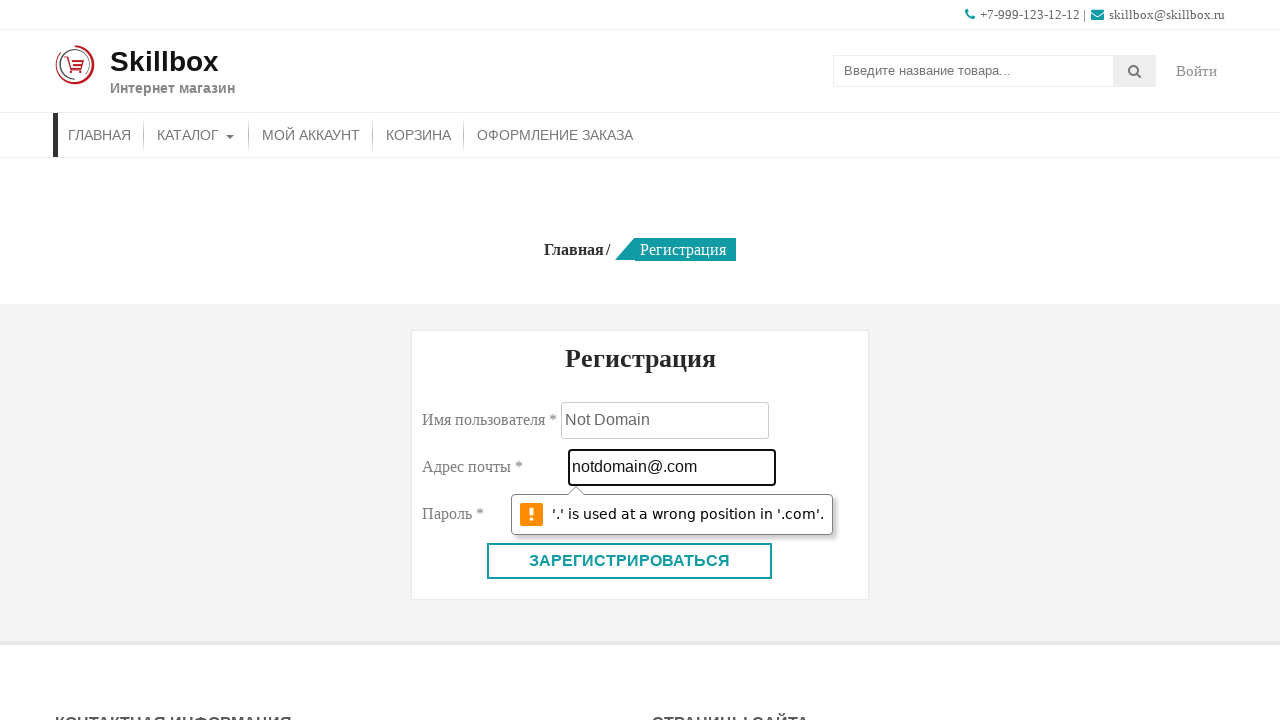